Tests finding multiple elements by tag name, iterating through all images and verifying each has a src attribute

Starting URL: https://www.demoblaze.com/

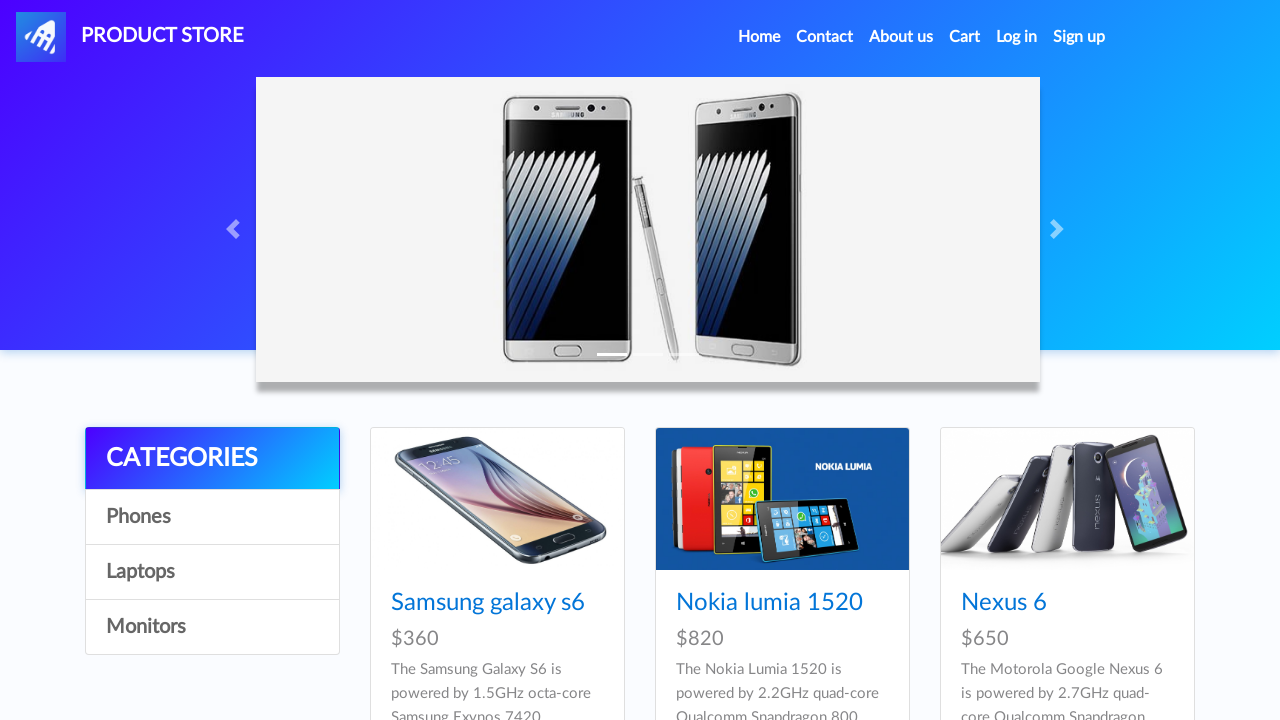

Waited for images to load on the page
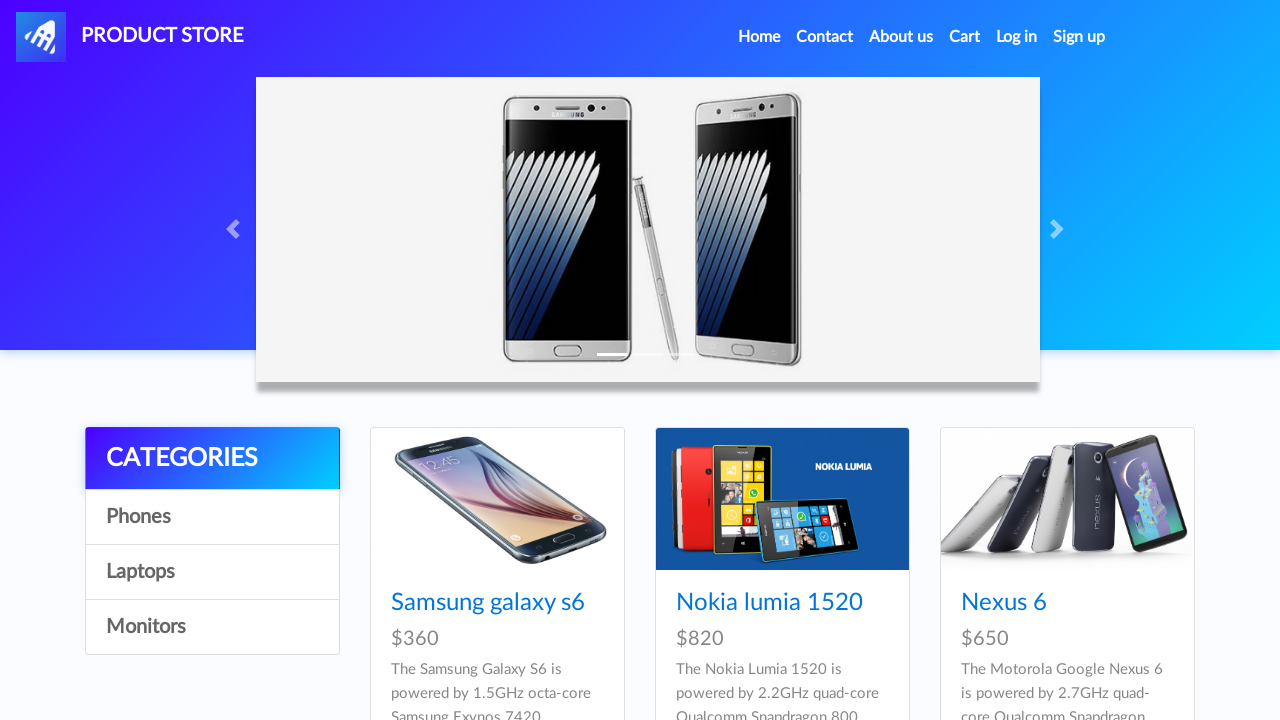

Retrieved all image elements by tag name
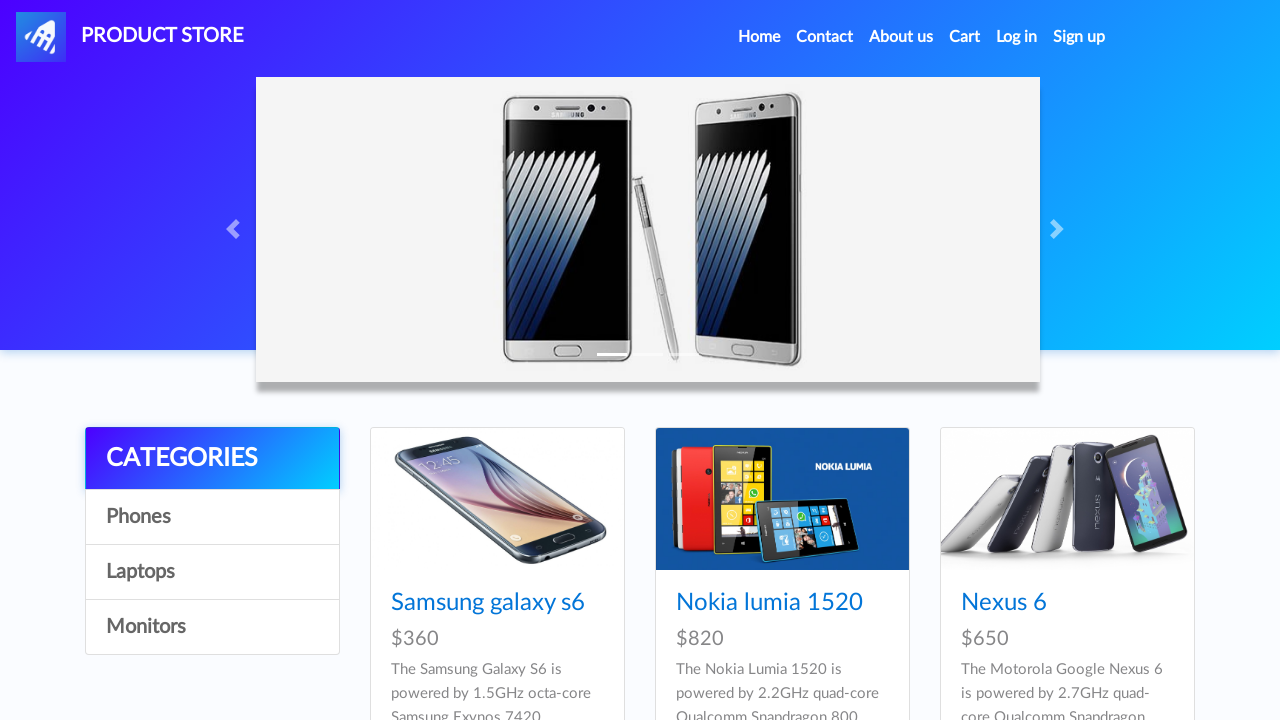

Retrieved src attribute from image element
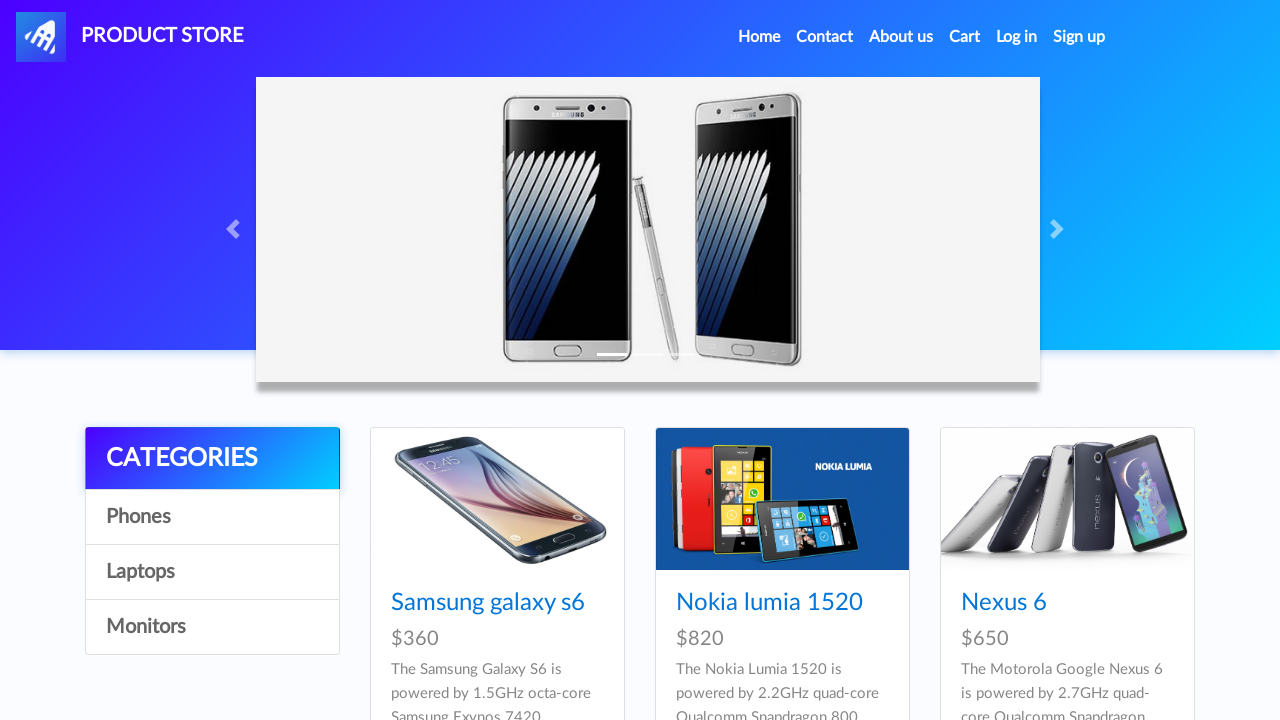

Verified image has src attribute: blazemeter-favicon-512x512.png
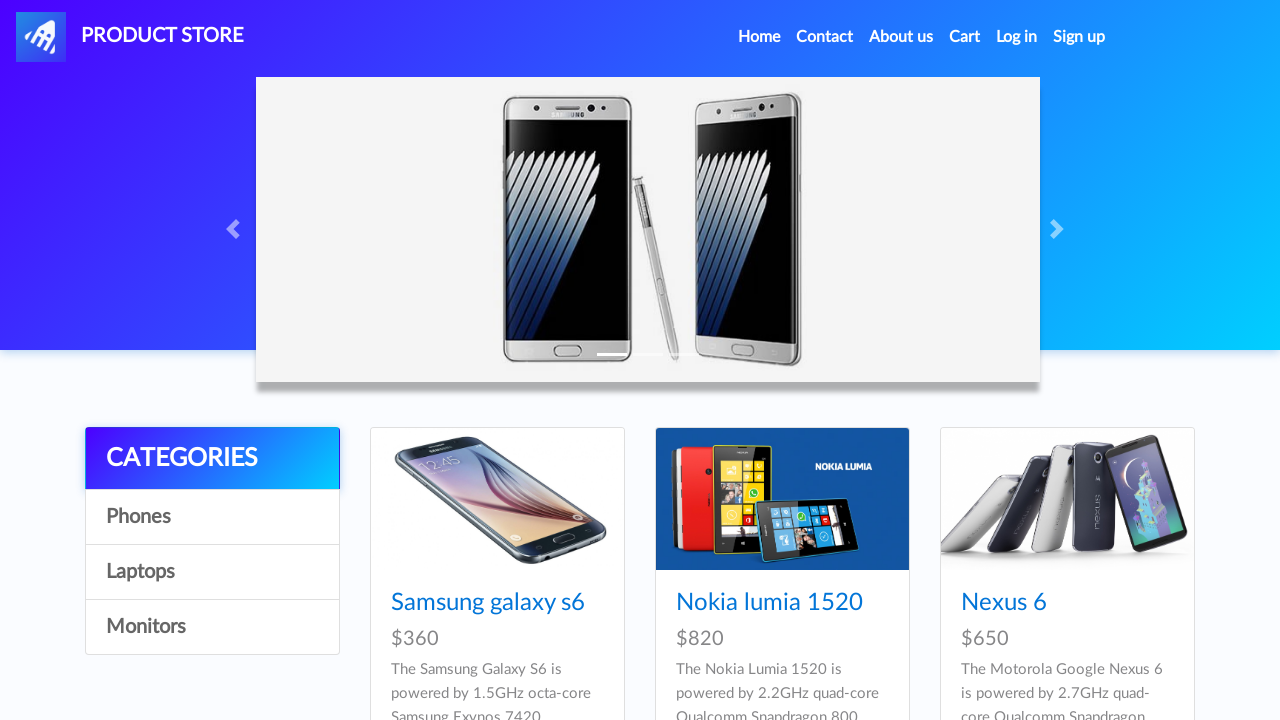

Retrieved src attribute from image element
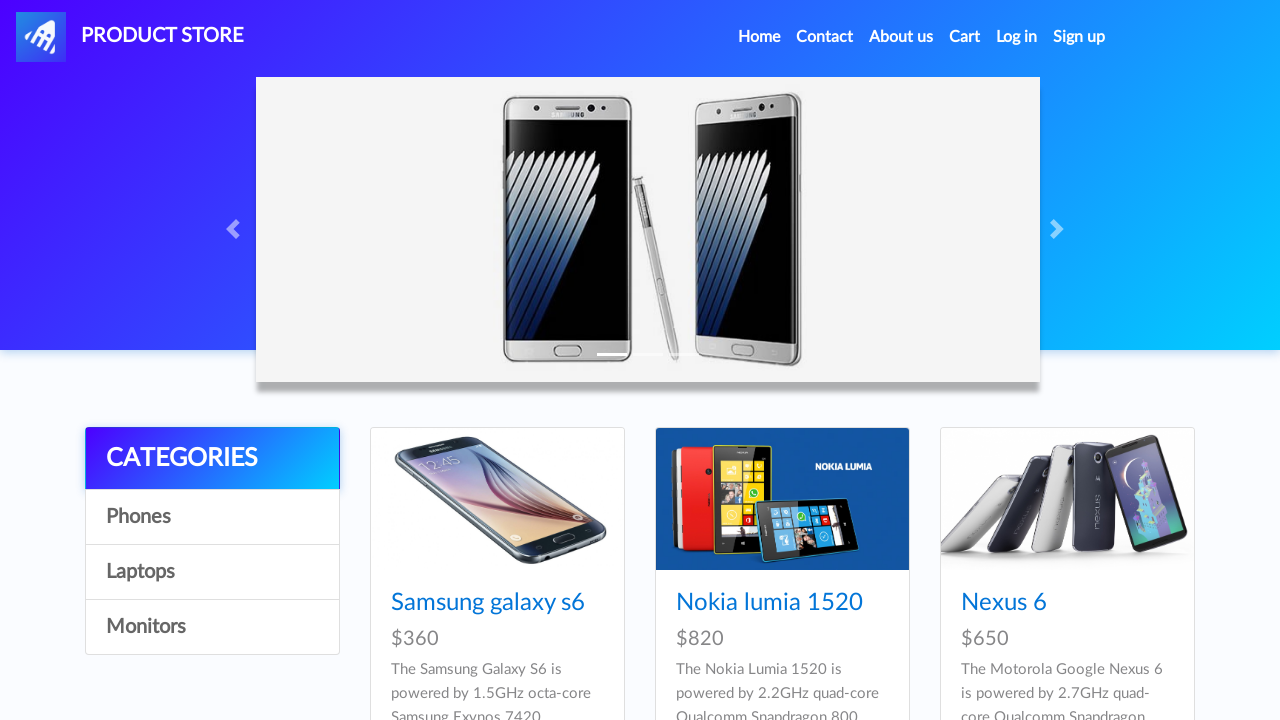

Verified image has src attribute: Samsung1.jpg
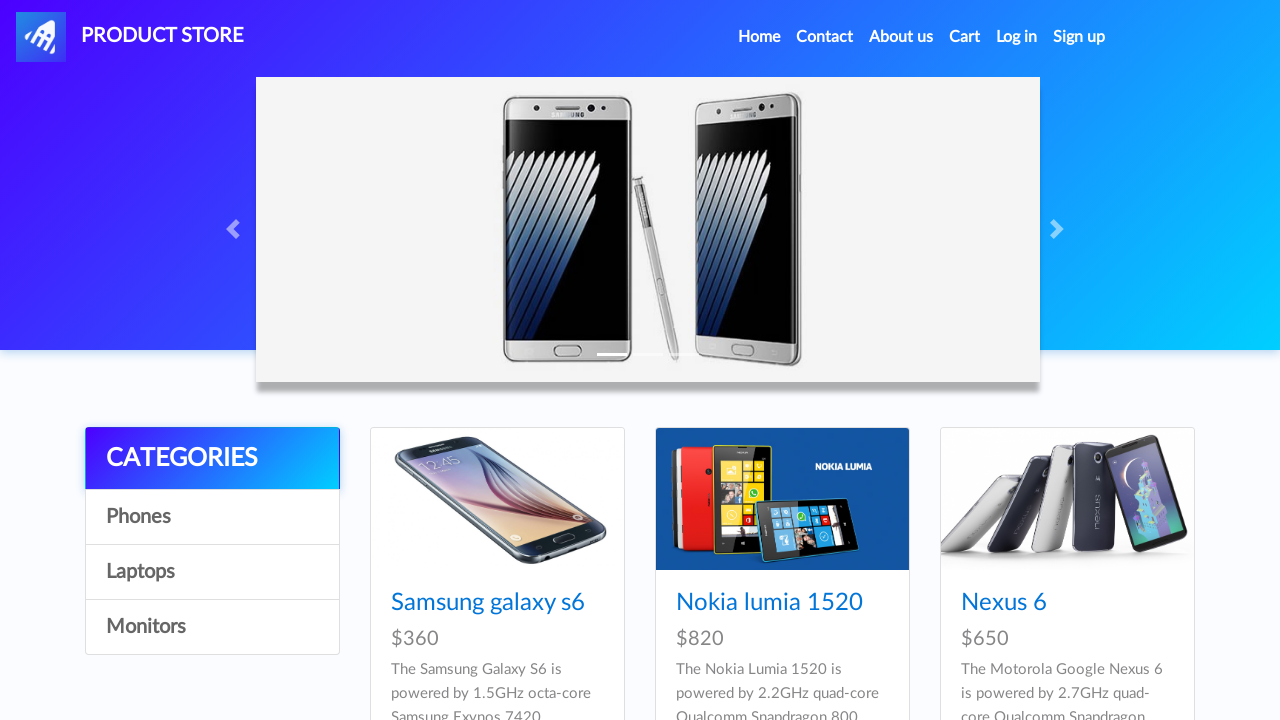

Retrieved src attribute from image element
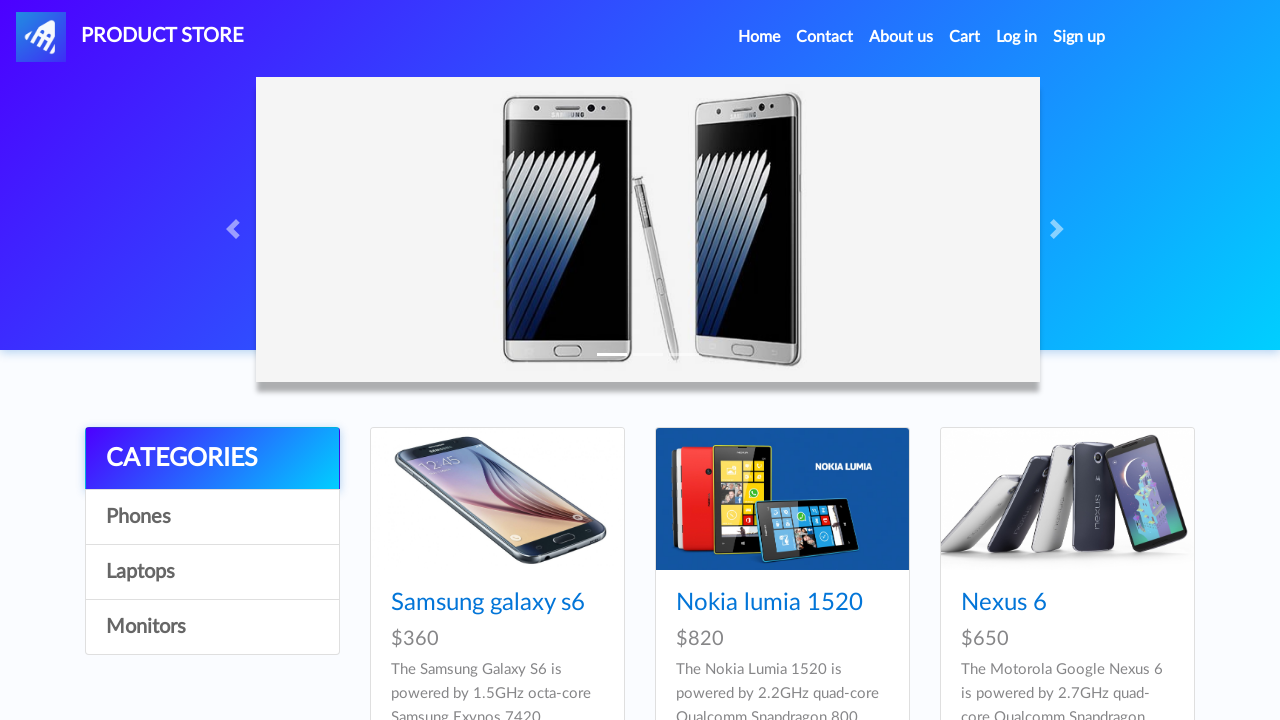

Verified image has src attribute: nexus1.jpg
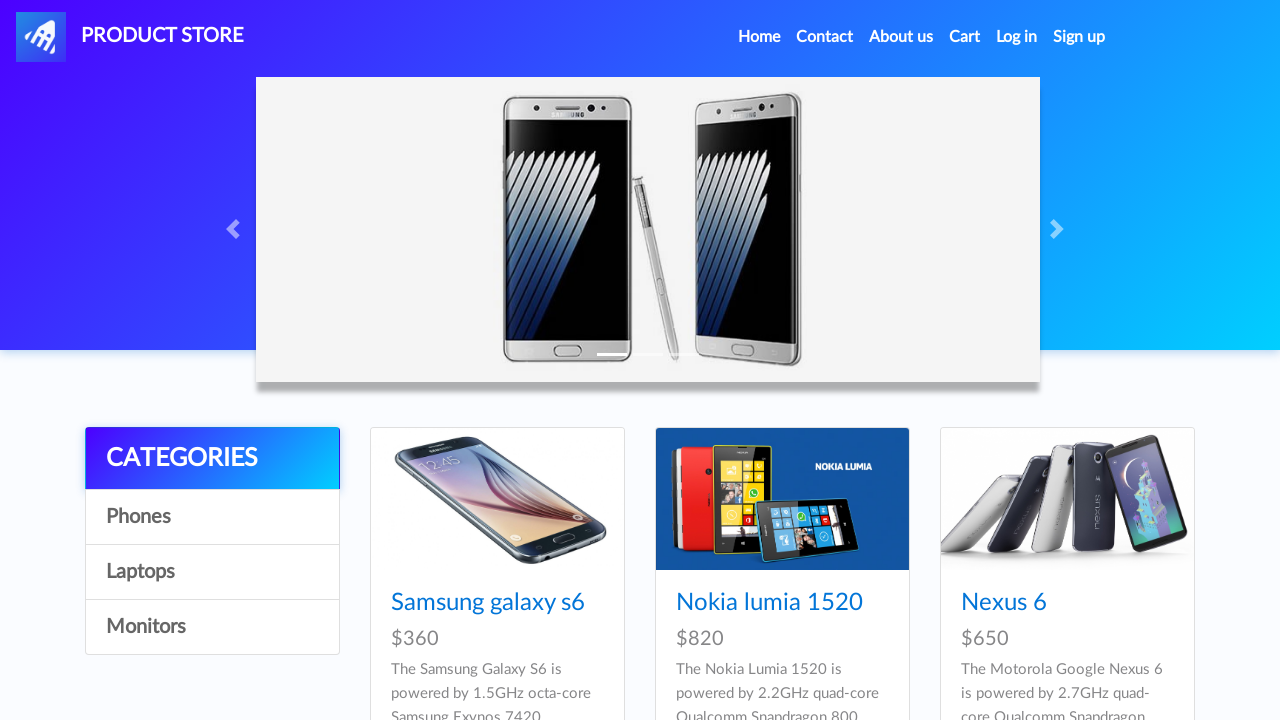

Retrieved src attribute from image element
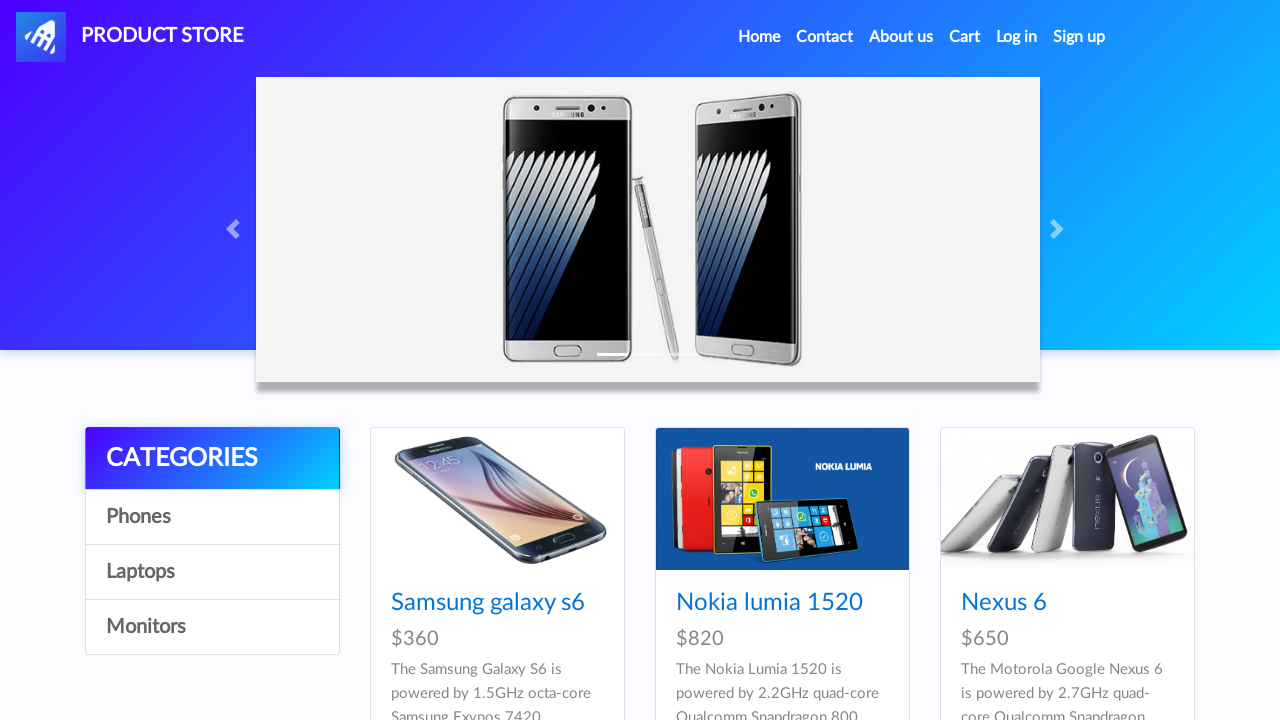

Verified image has src attribute: iphone1.jpg
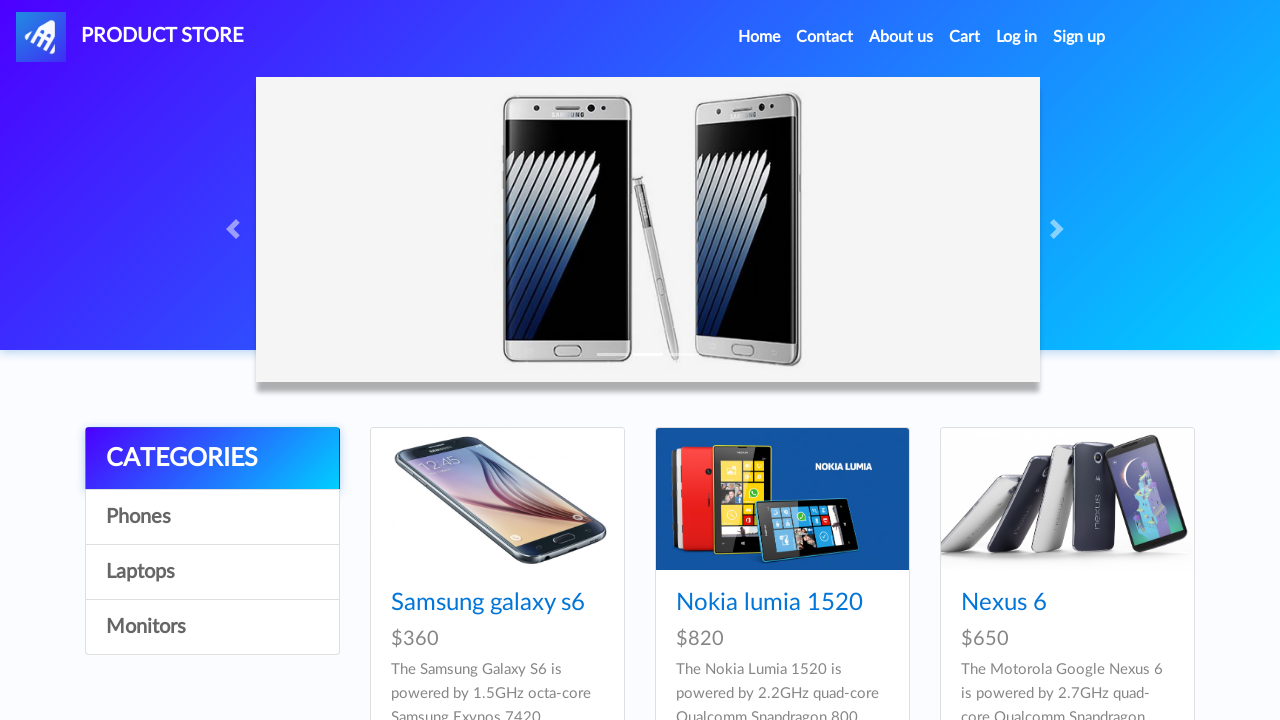

Retrieved src attribute from image element
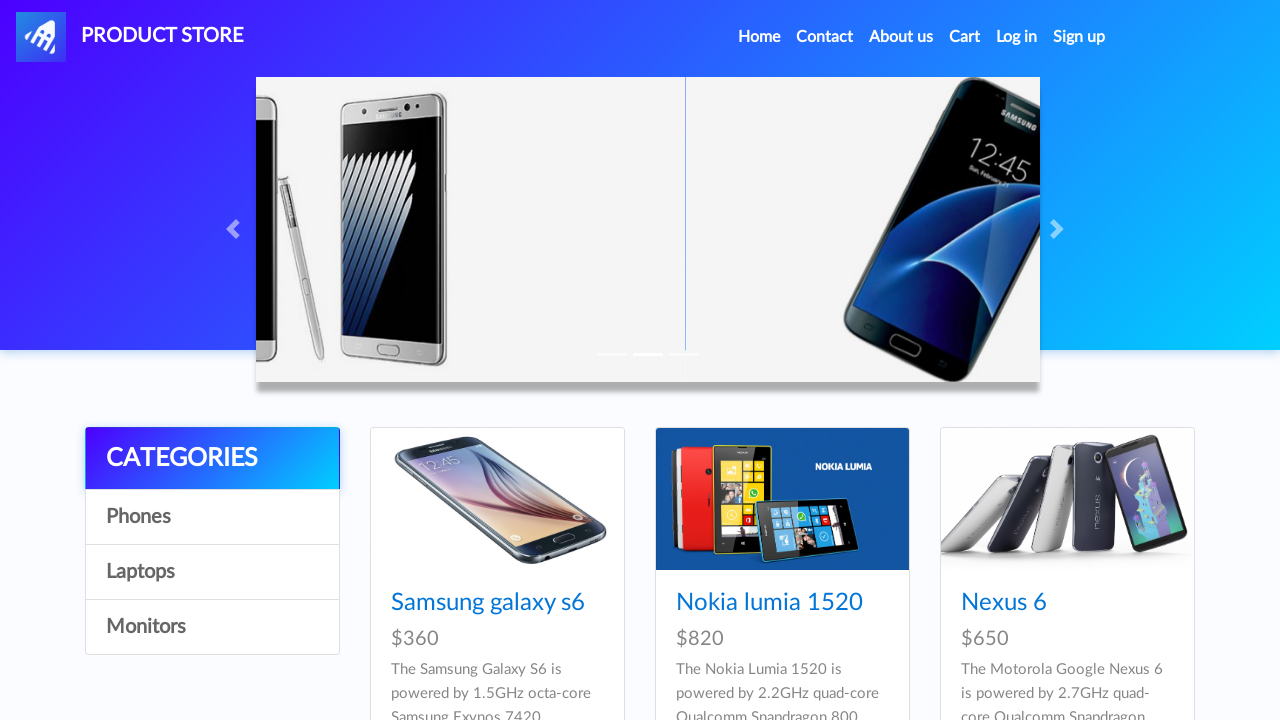

Verified image has src attribute: imgs/galaxy_s6.jpg
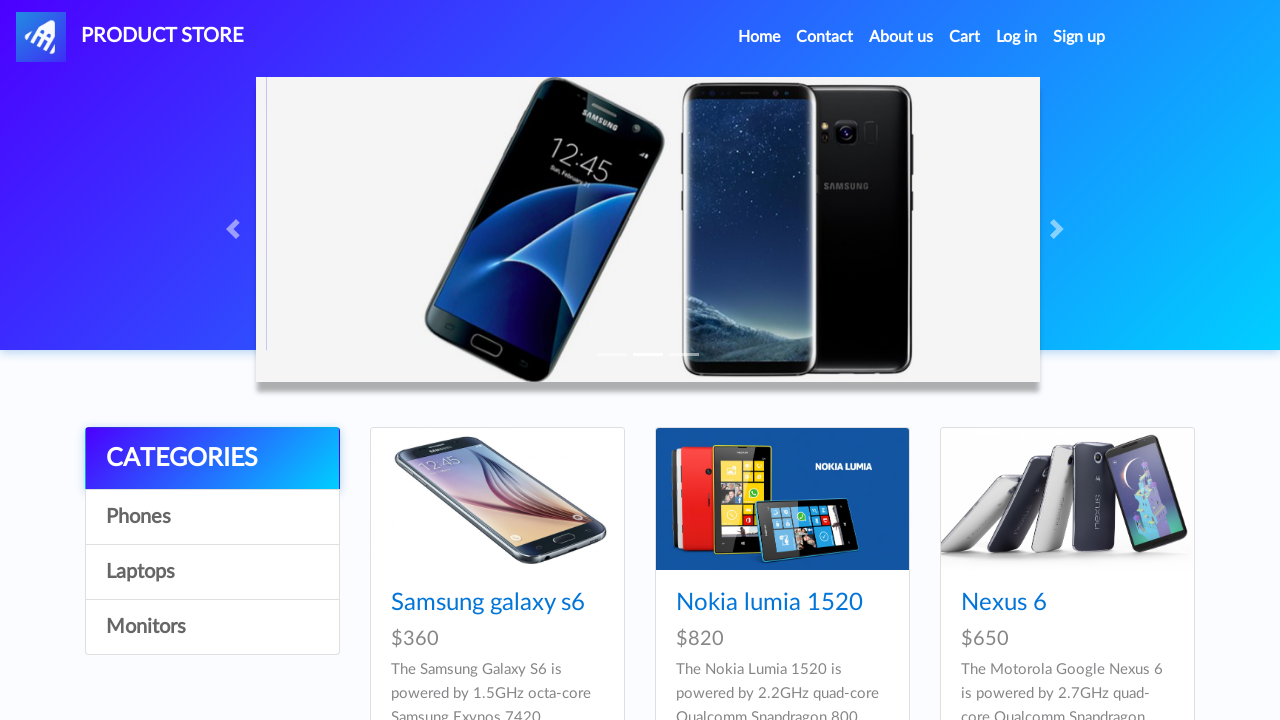

Retrieved src attribute from image element
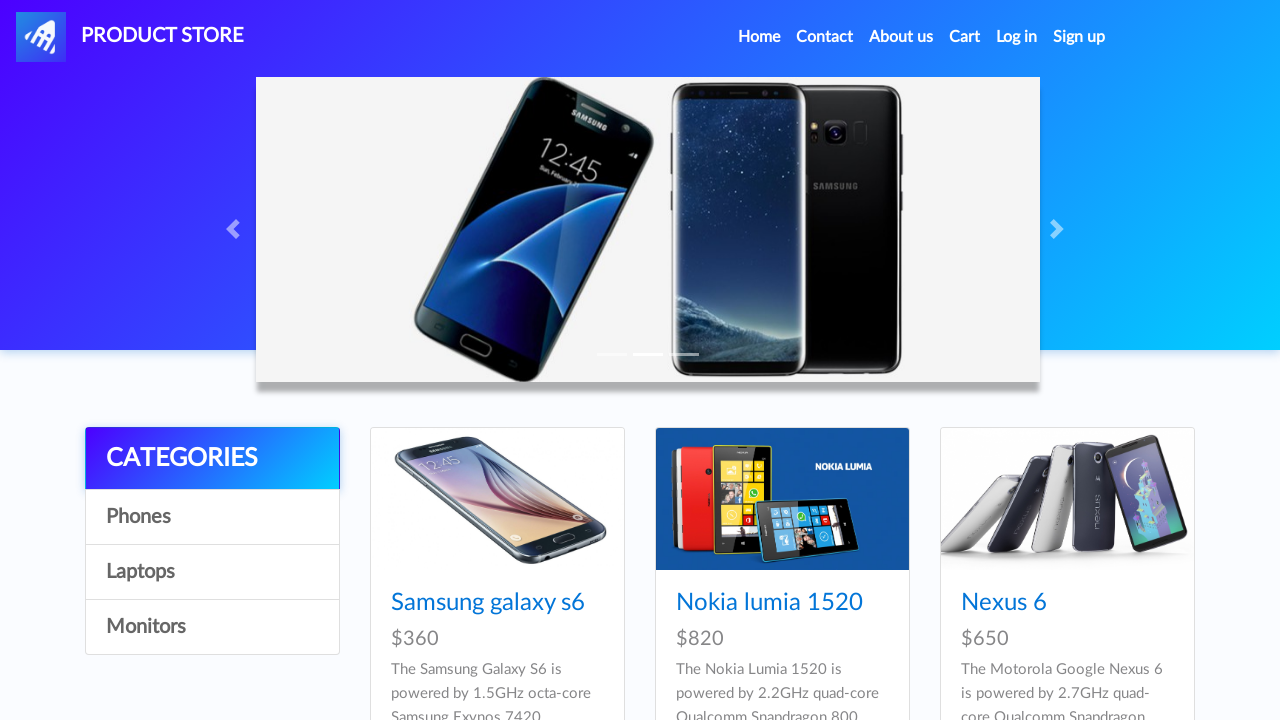

Verified image has src attribute: imgs/Lumia_1520.jpg
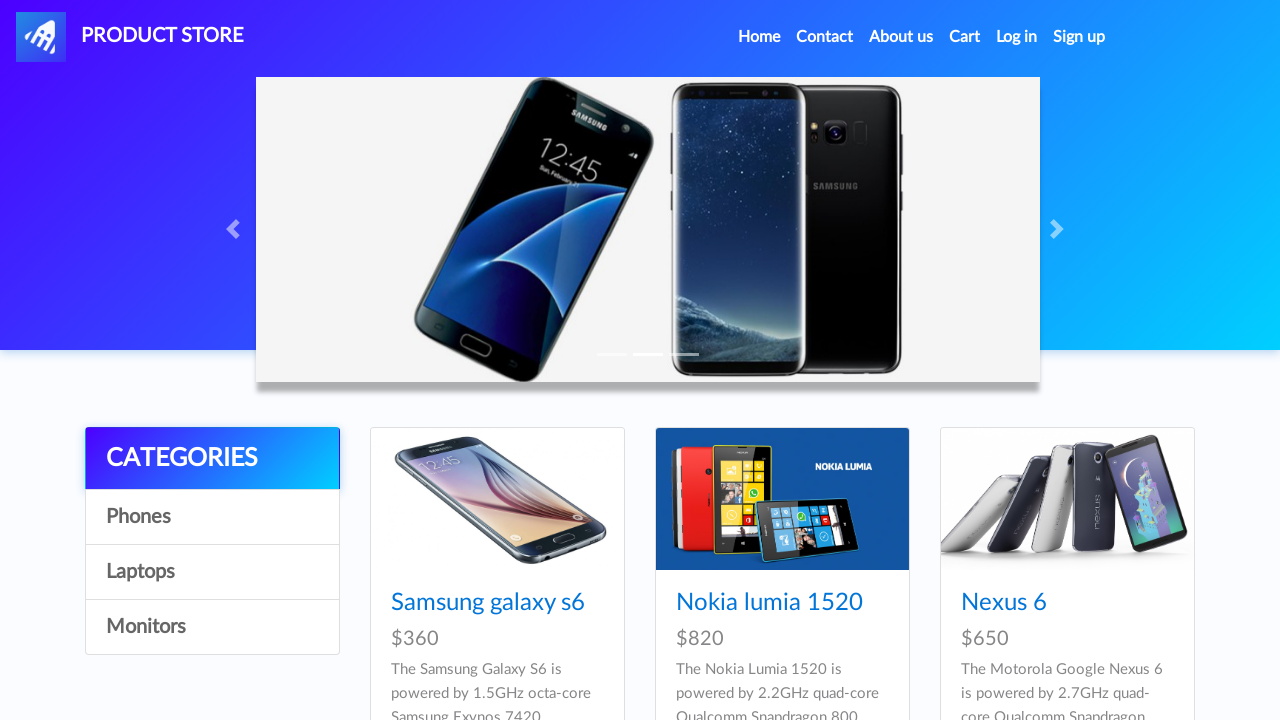

Retrieved src attribute from image element
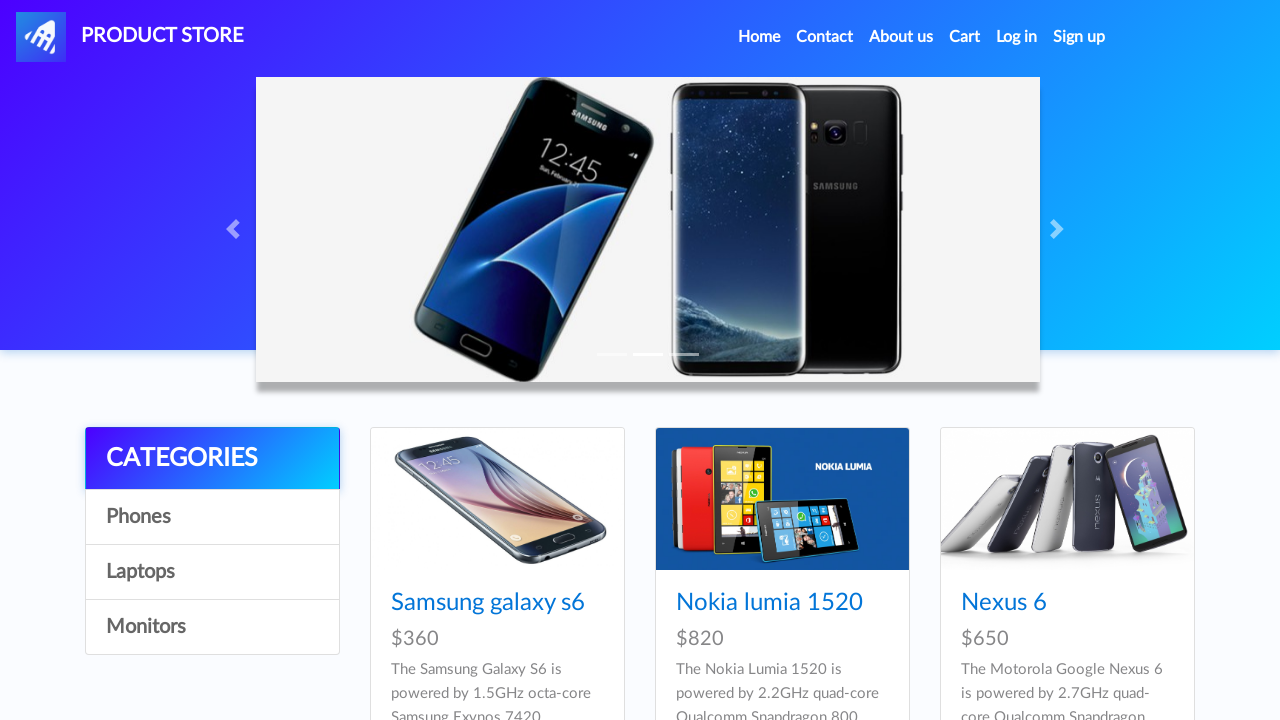

Verified image has src attribute: imgs/Nexus_6.jpg
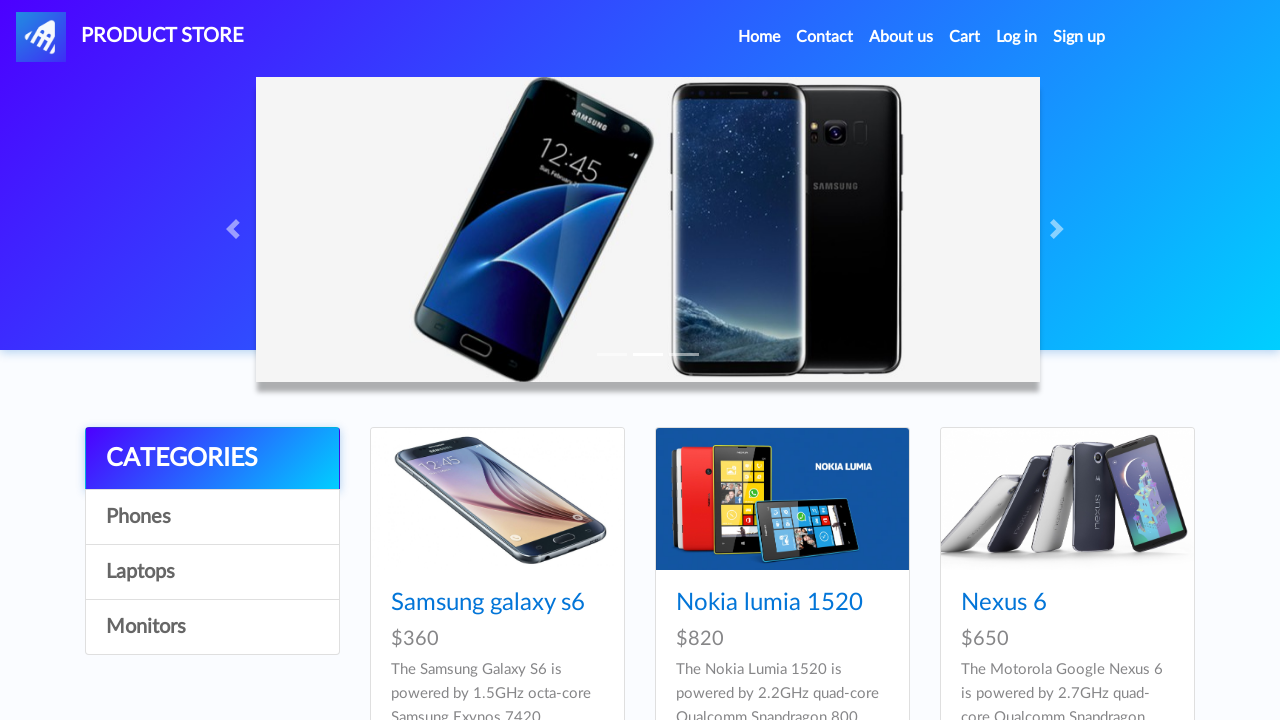

Retrieved src attribute from image element
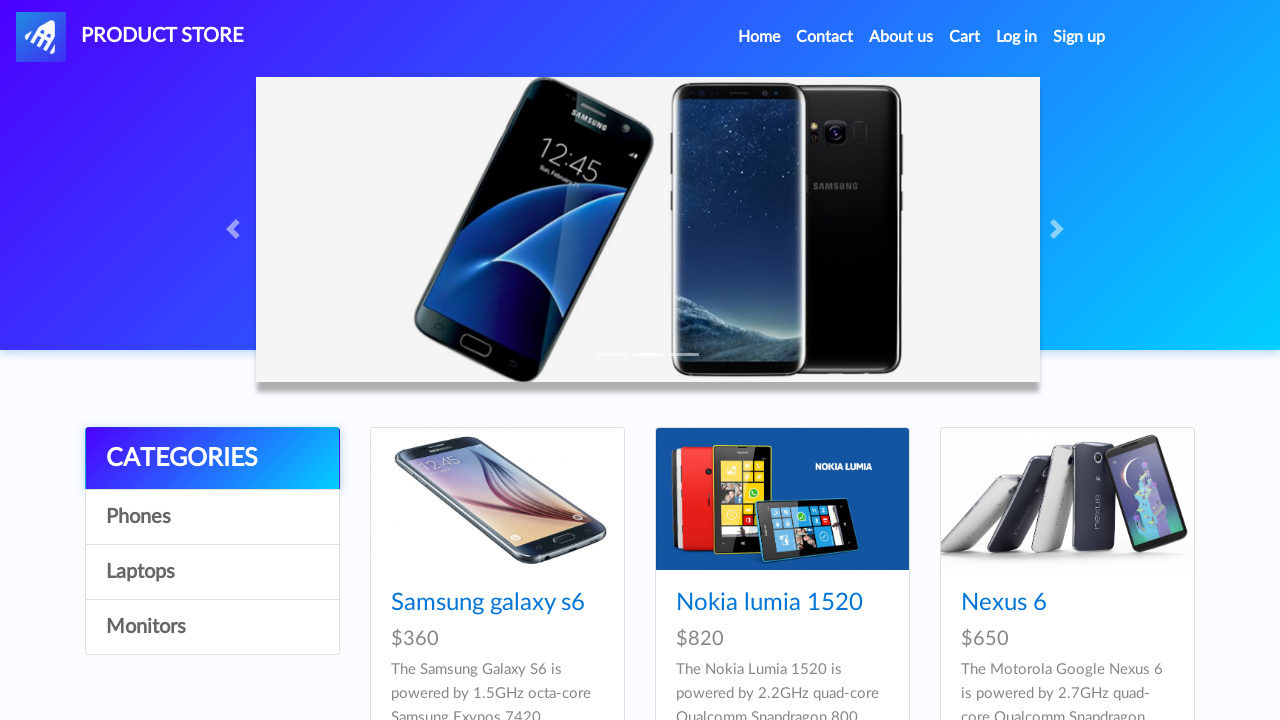

Verified image has src attribute: imgs/galaxy_s6.jpg
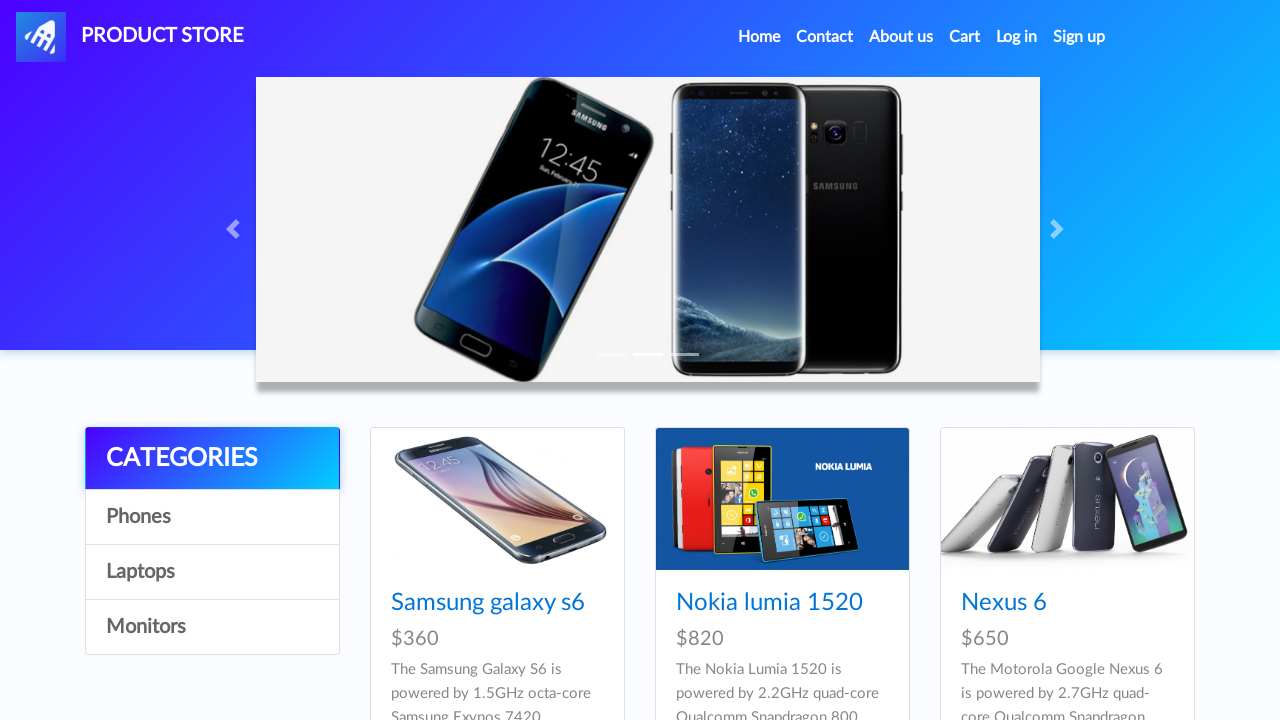

Retrieved src attribute from image element
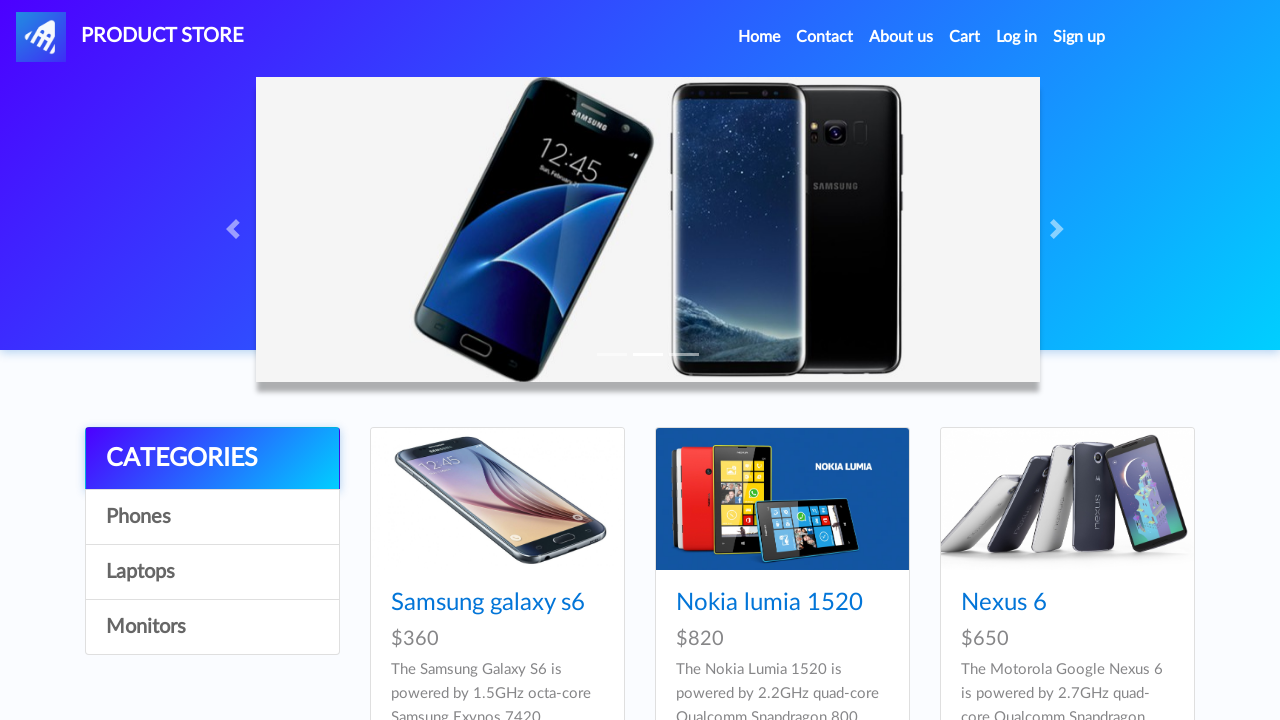

Verified image has src attribute: imgs/iphone_6.jpg
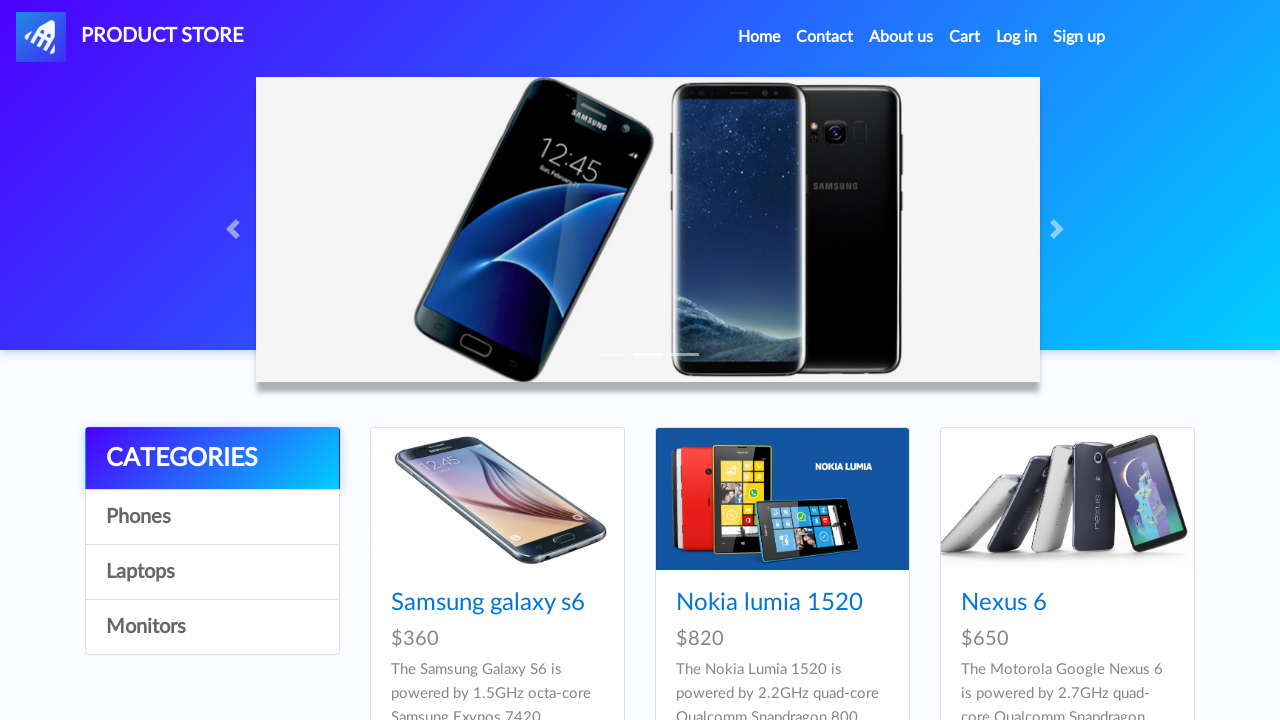

Retrieved src attribute from image element
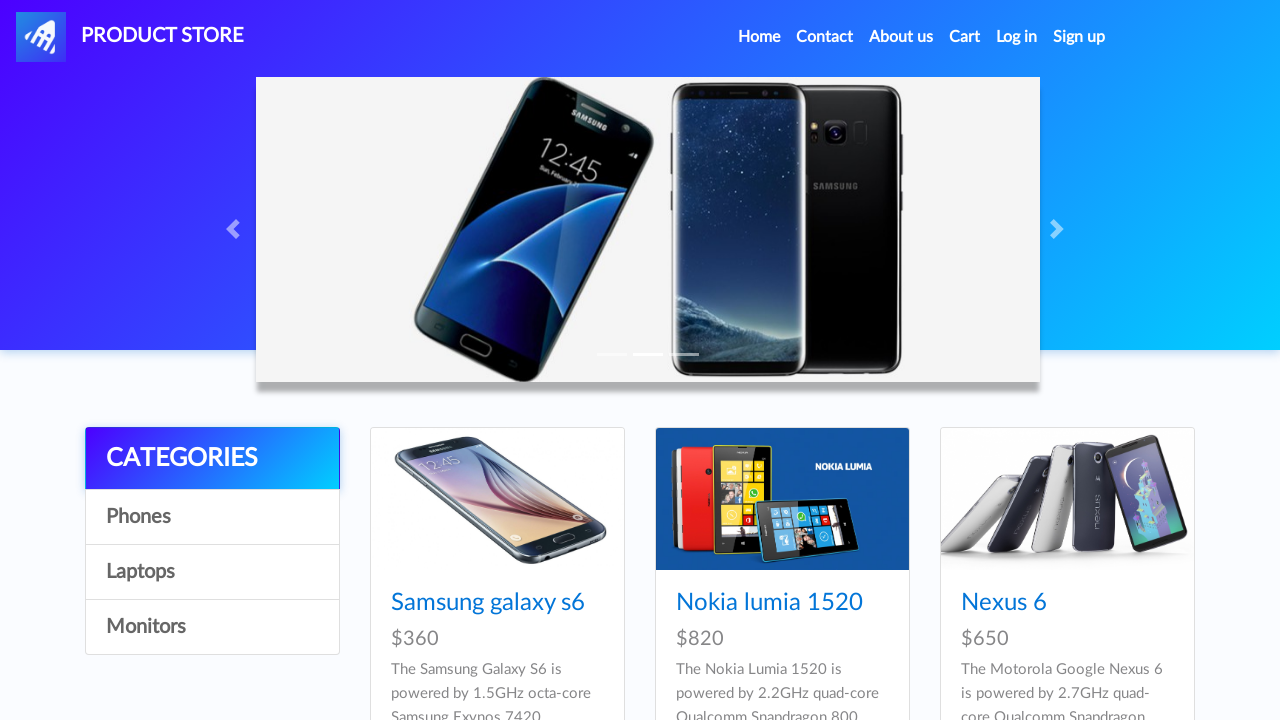

Verified image has src attribute: imgs/xperia_z5.jpg
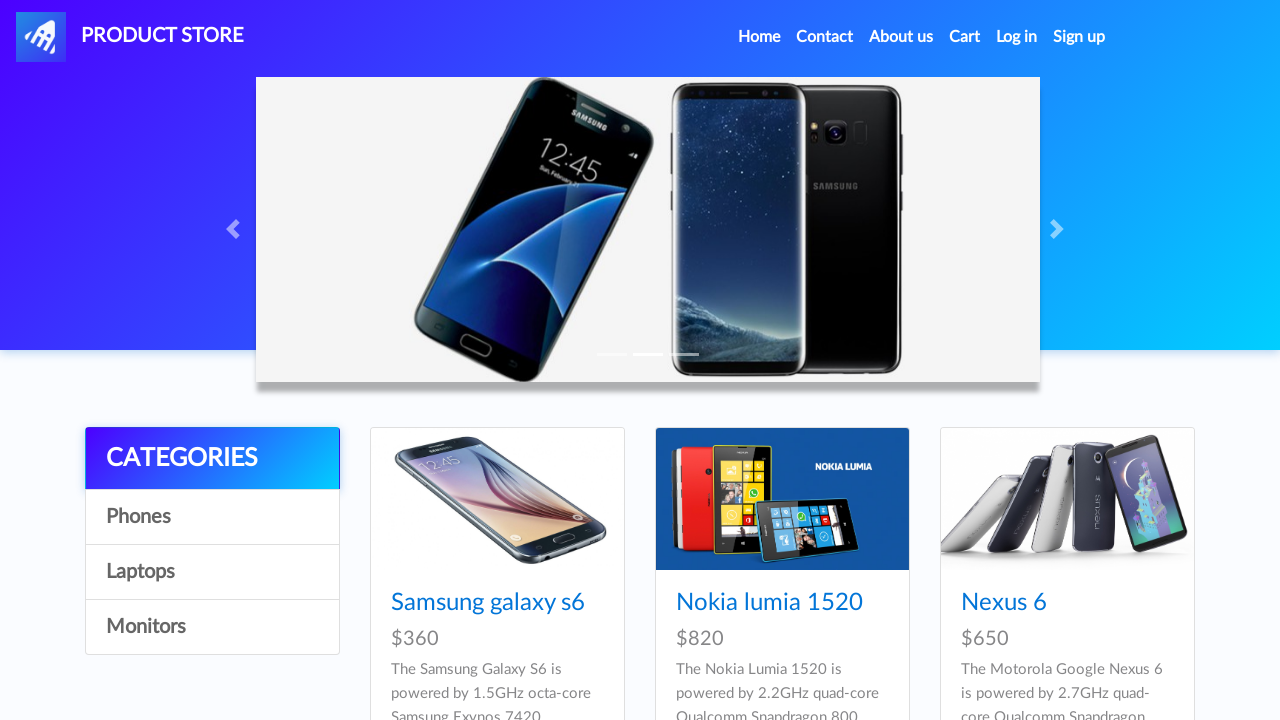

Retrieved src attribute from image element
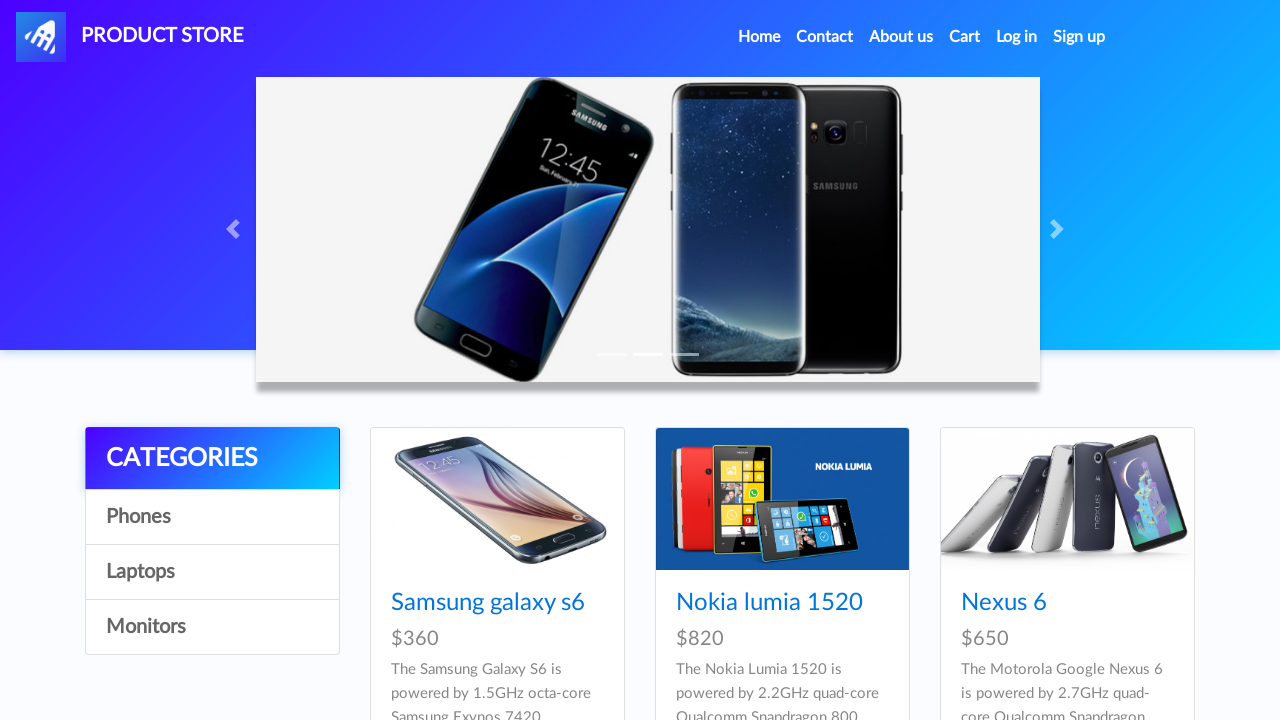

Verified image has src attribute: imgs/HTC_M9.jpg
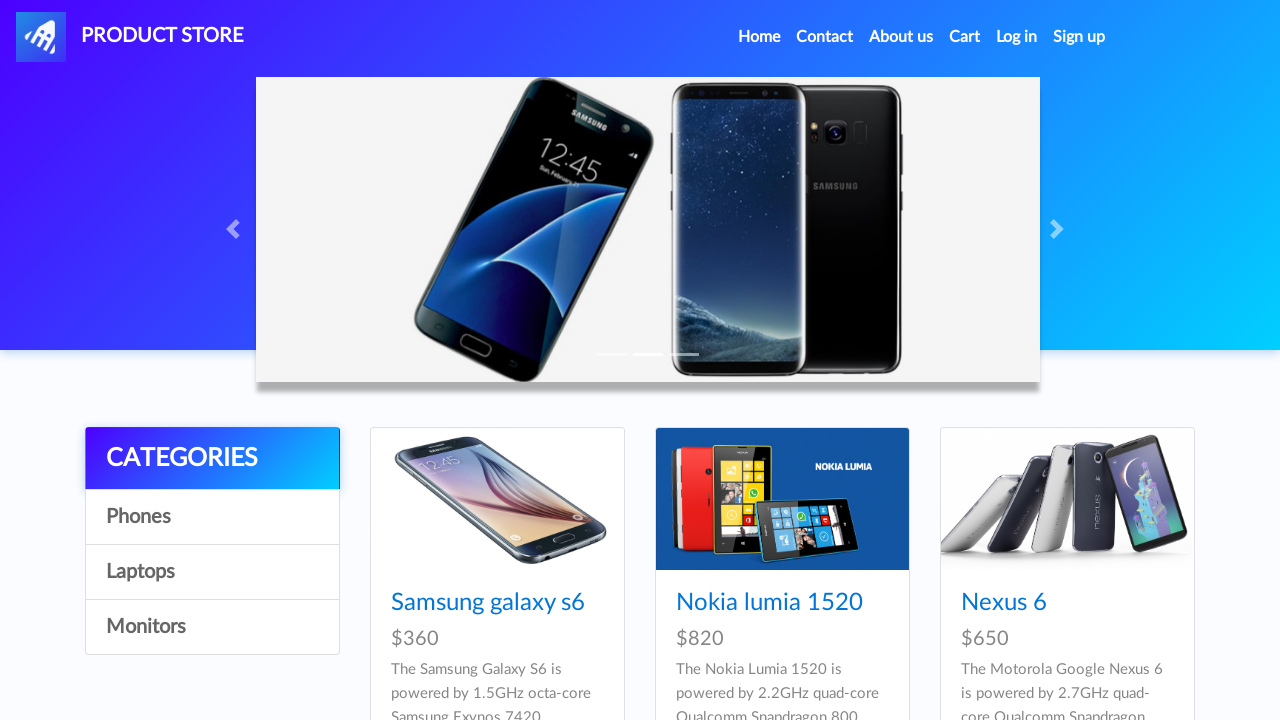

Retrieved src attribute from image element
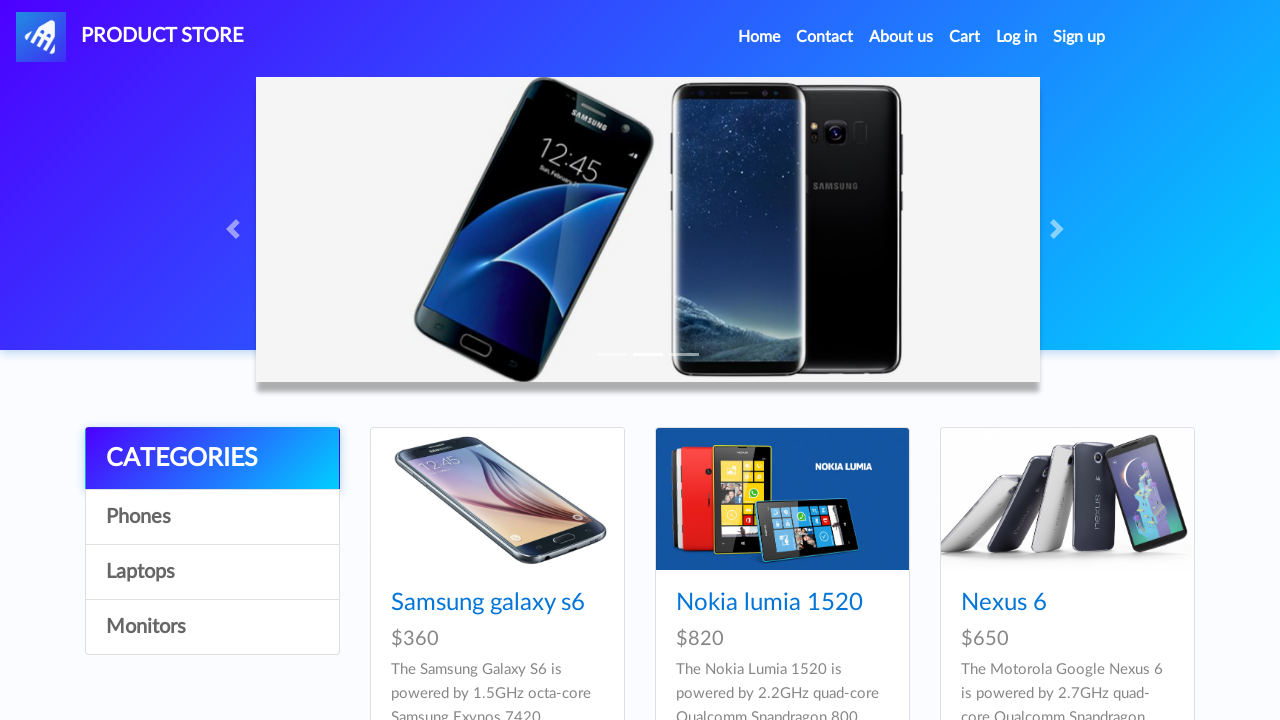

Verified image has src attribute: imgs/sony_vaio_5.jpg
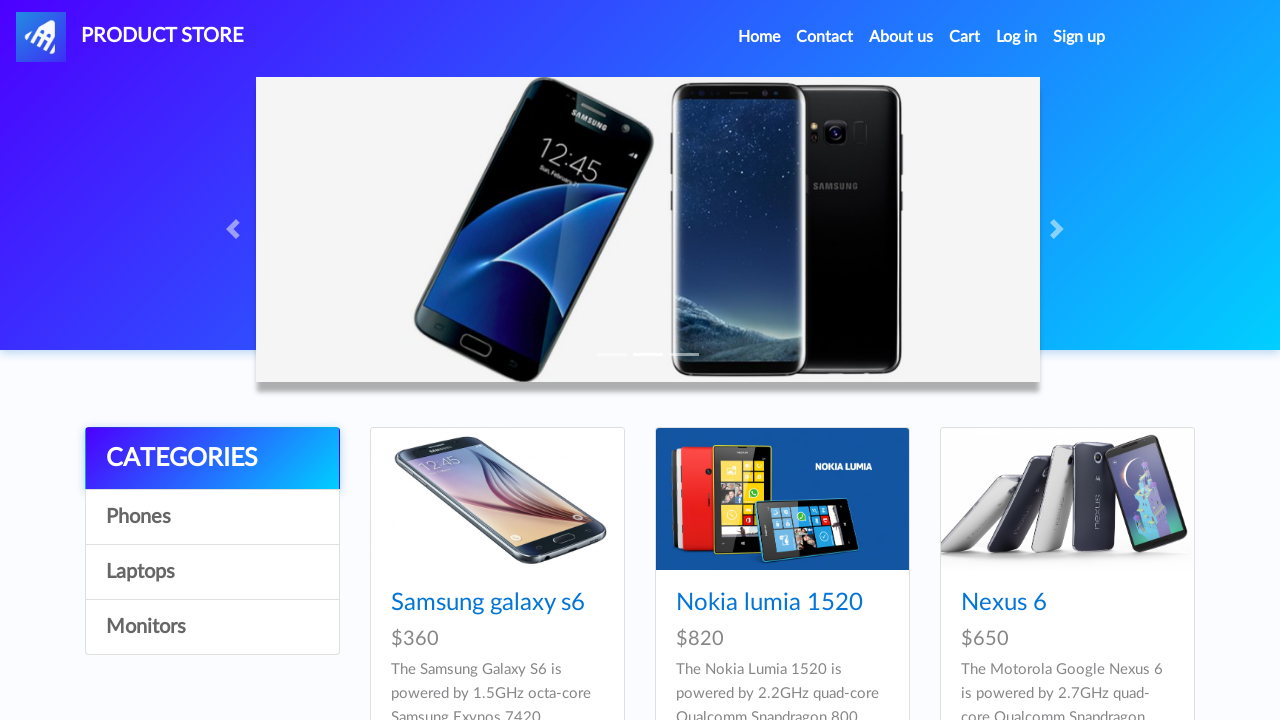

Retrieved src attribute from image element
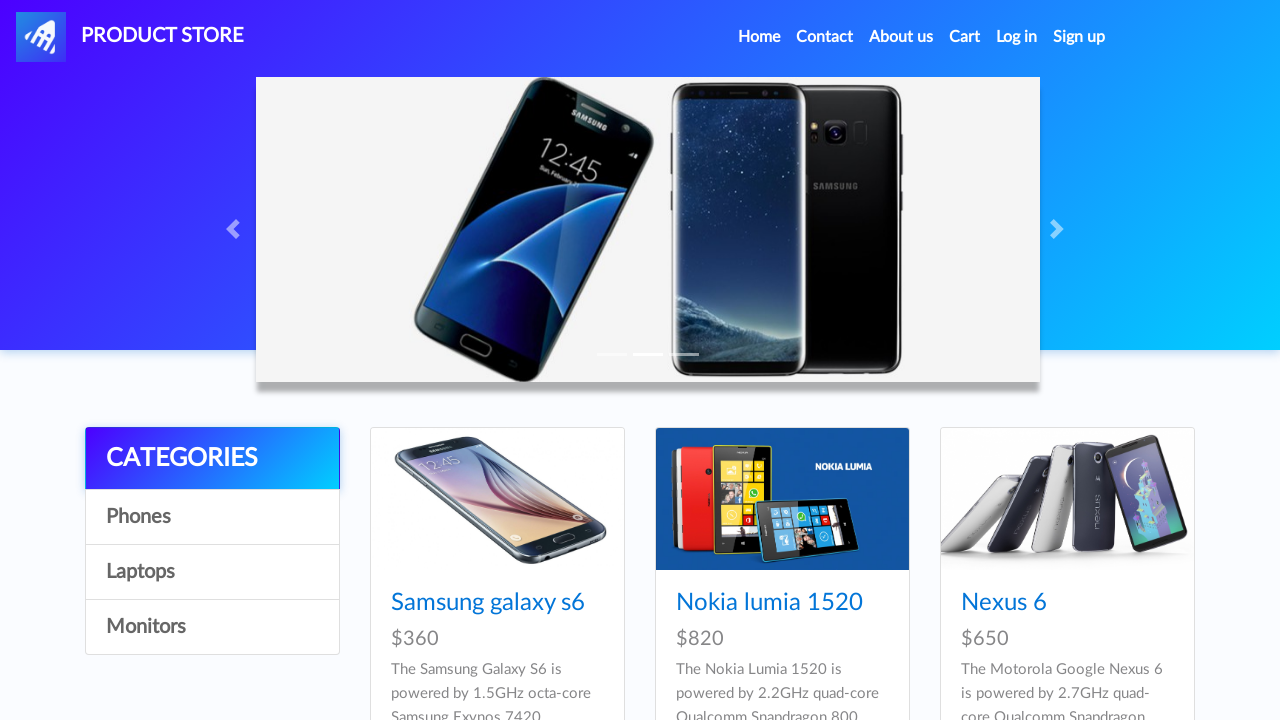

Verified image has src attribute: imgs/sony_vaio_5.jpg
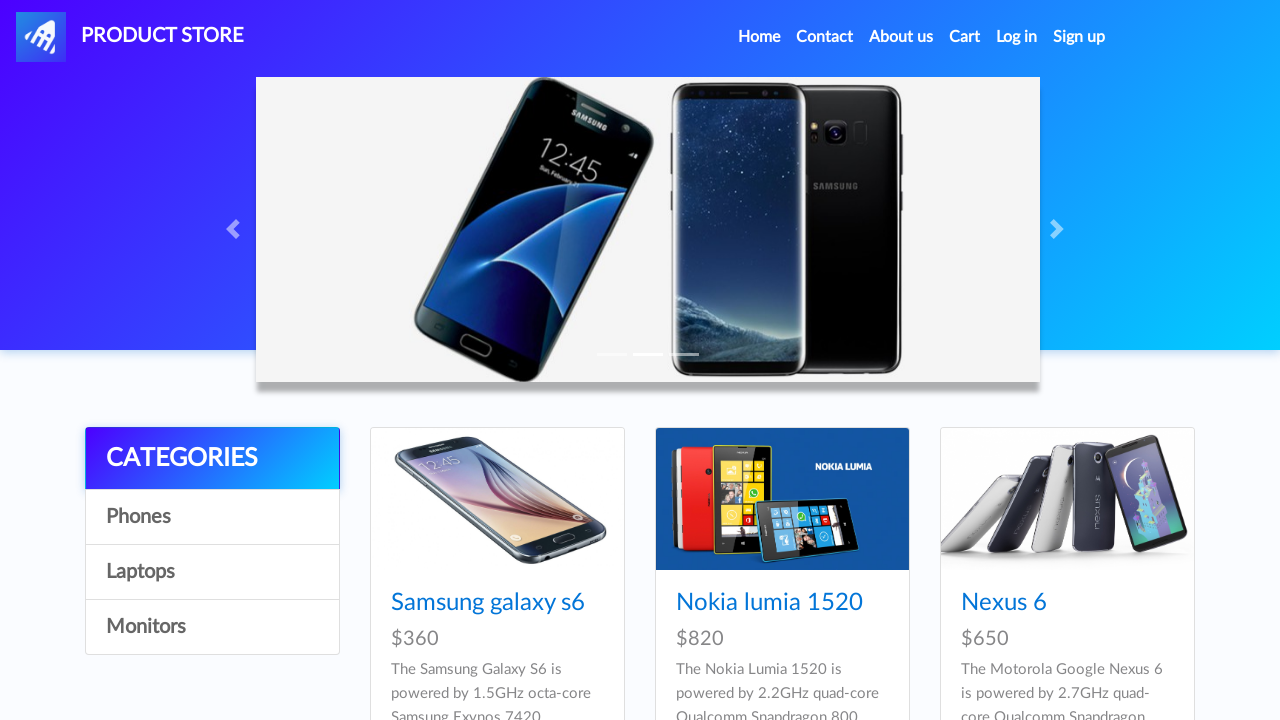

Retrieved src attribute from image element
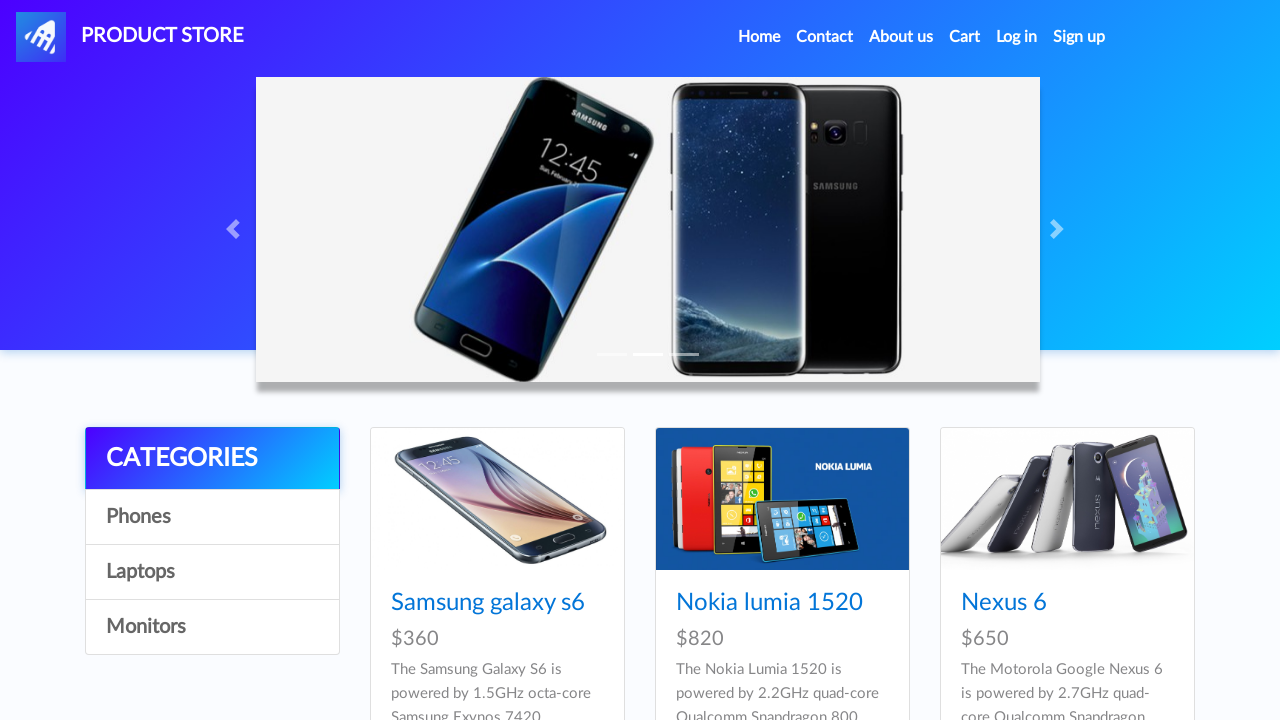

Verified image has src attribute: blazemeter-favicon-512x512.png
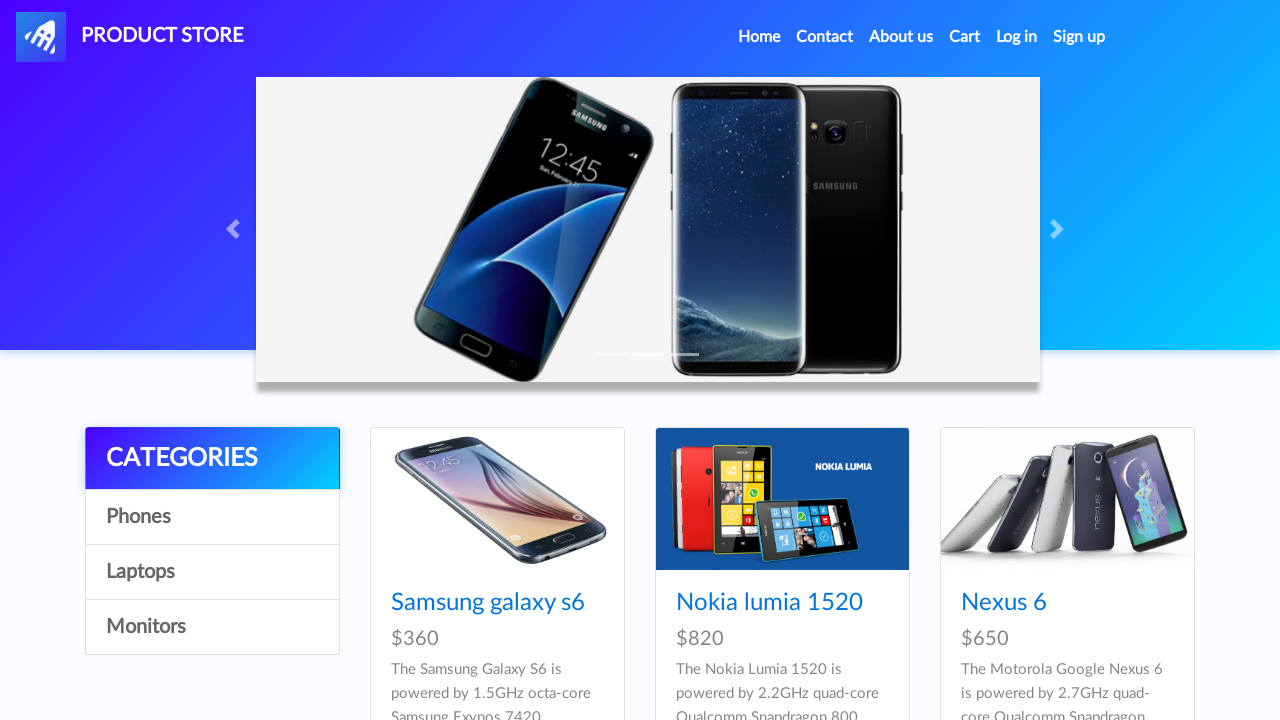

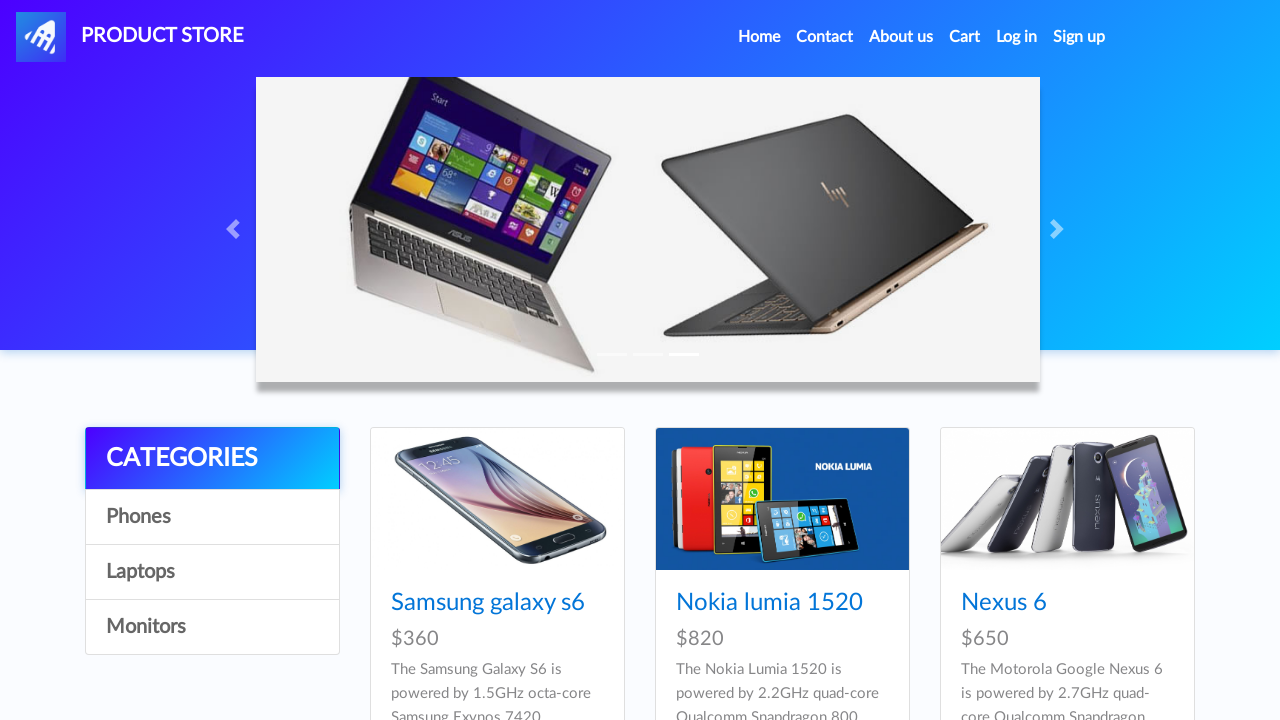